Tests that clicking the Due column header sorts the table data in ascending order by verifying the values are sorted correctly.

Starting URL: http://the-internet.herokuapp.com/tables

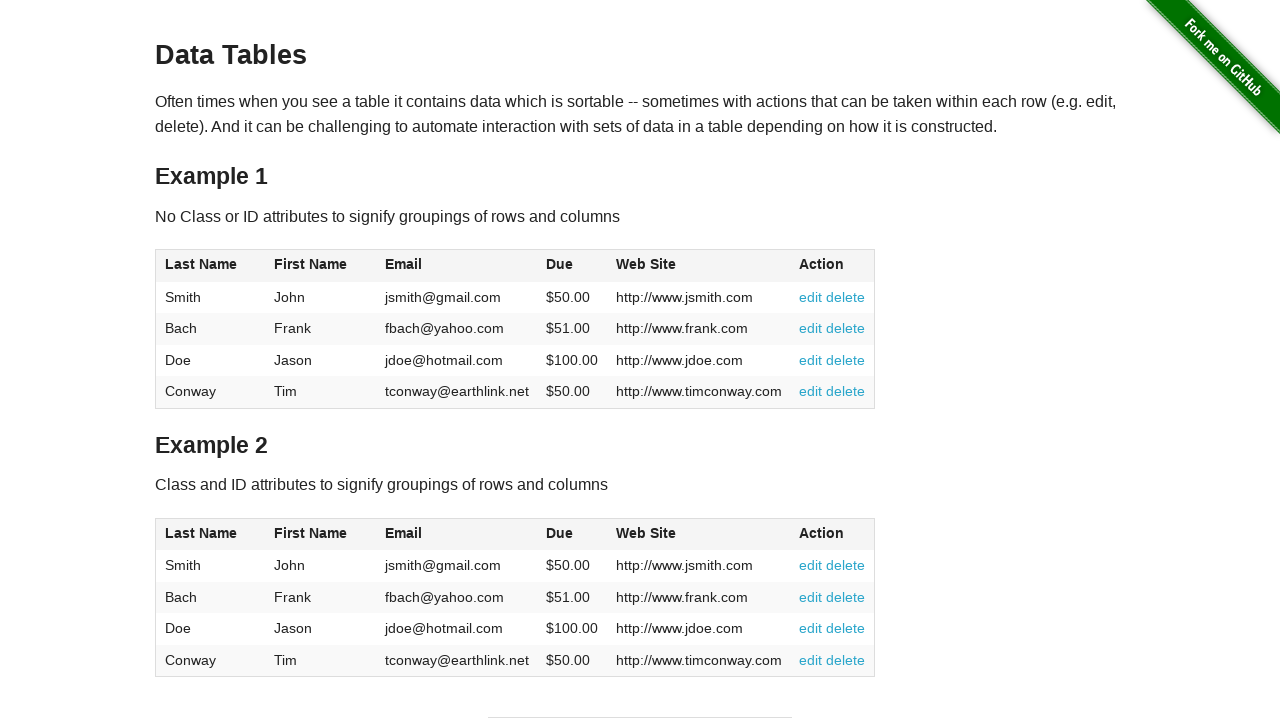

Clicked the Due column header to sort ascending at (572, 266) on #table1 thead tr th:nth-of-type(4)
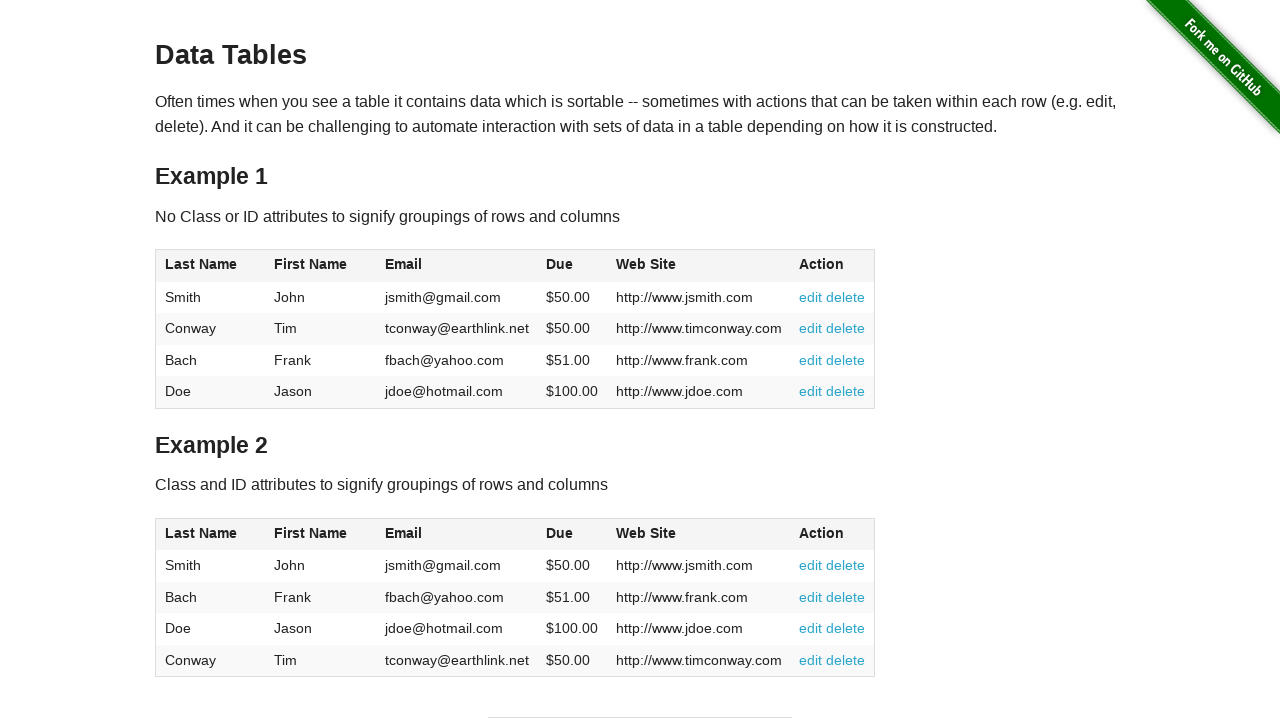

Table sorted and Due column data is visible
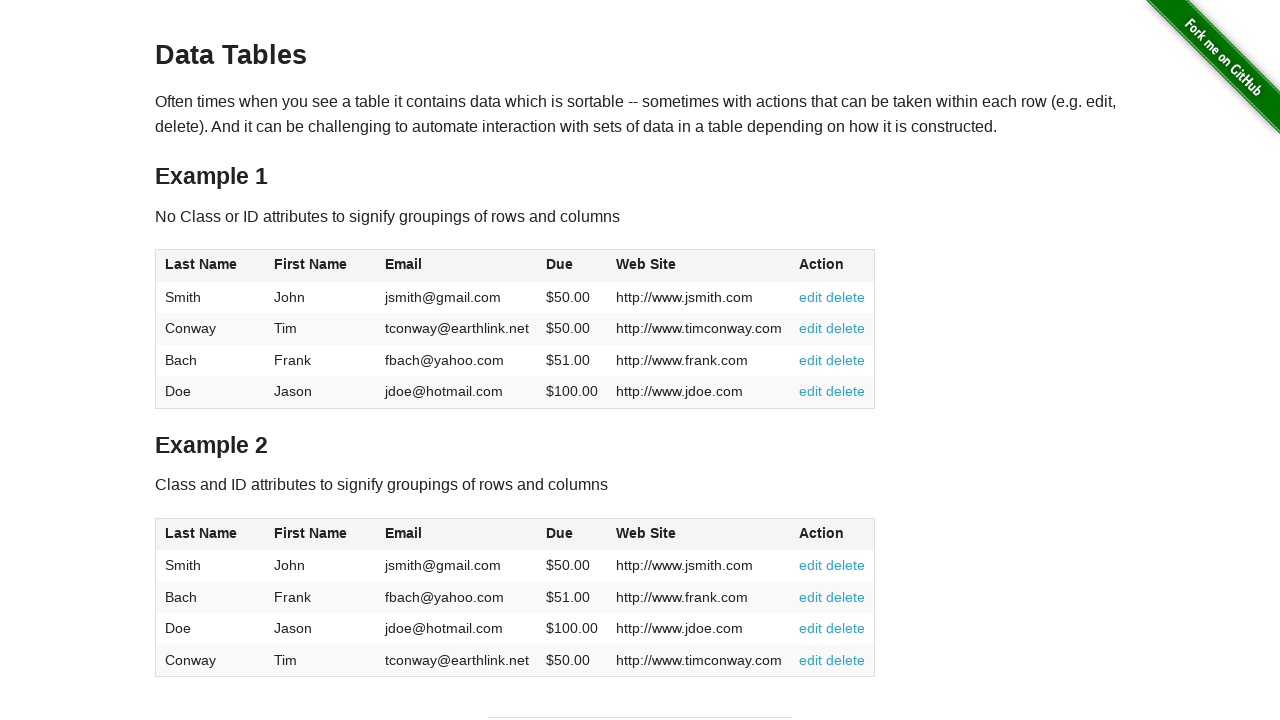

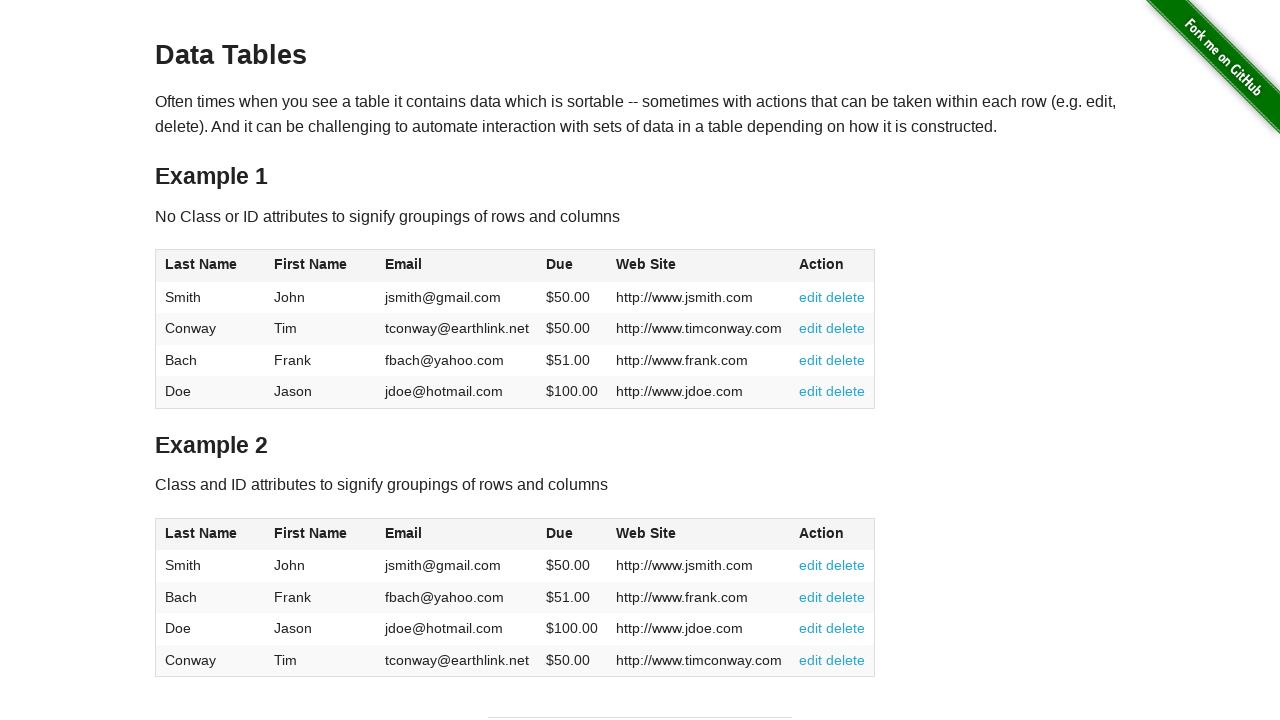